Navigates to team page and verifies the names of all three site authors

Starting URL: http://www.99-bottles-of-beer.net/

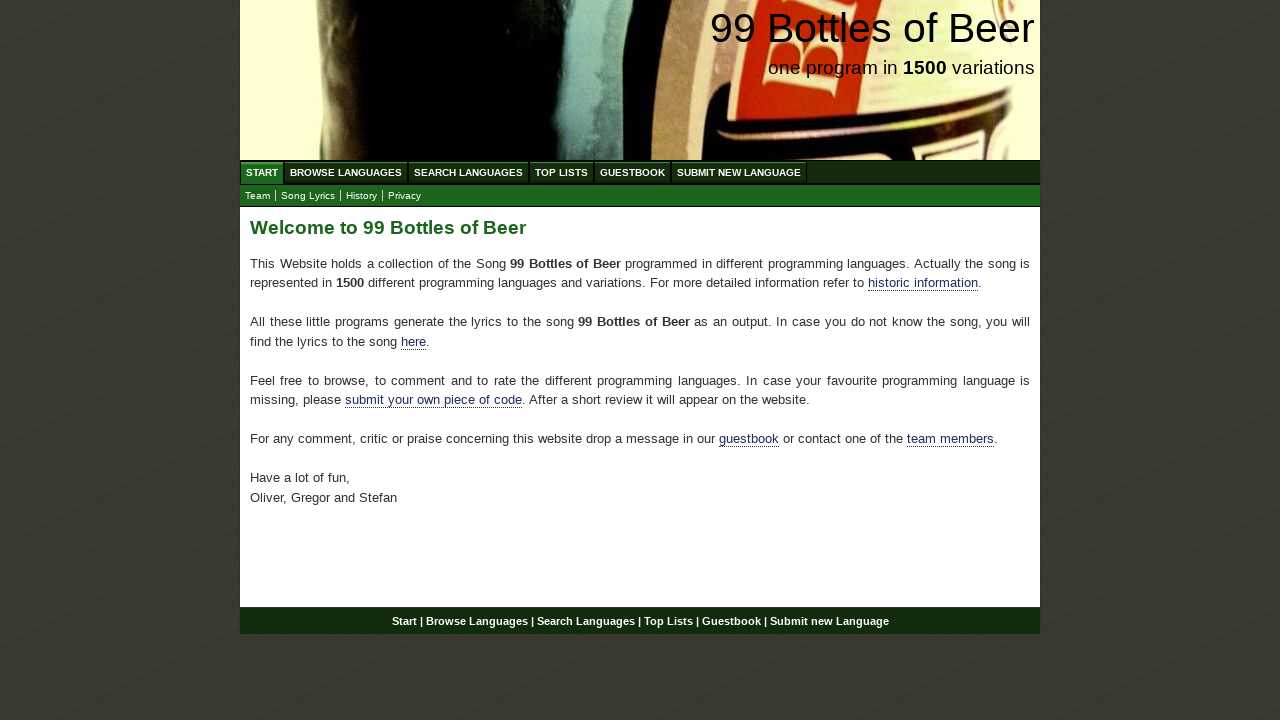

Clicked on team link at (950, 439) on xpath=//*[@id='main']/p[4]/a[2]
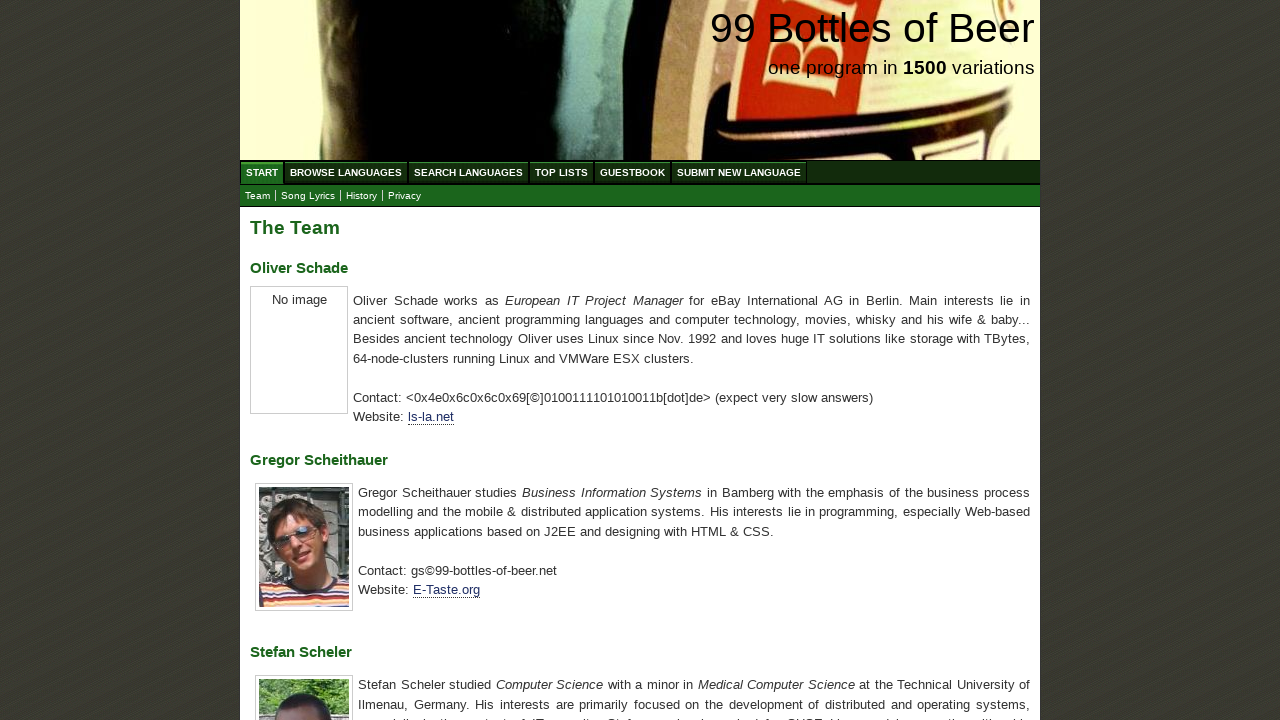

Team page loaded and first author heading appeared
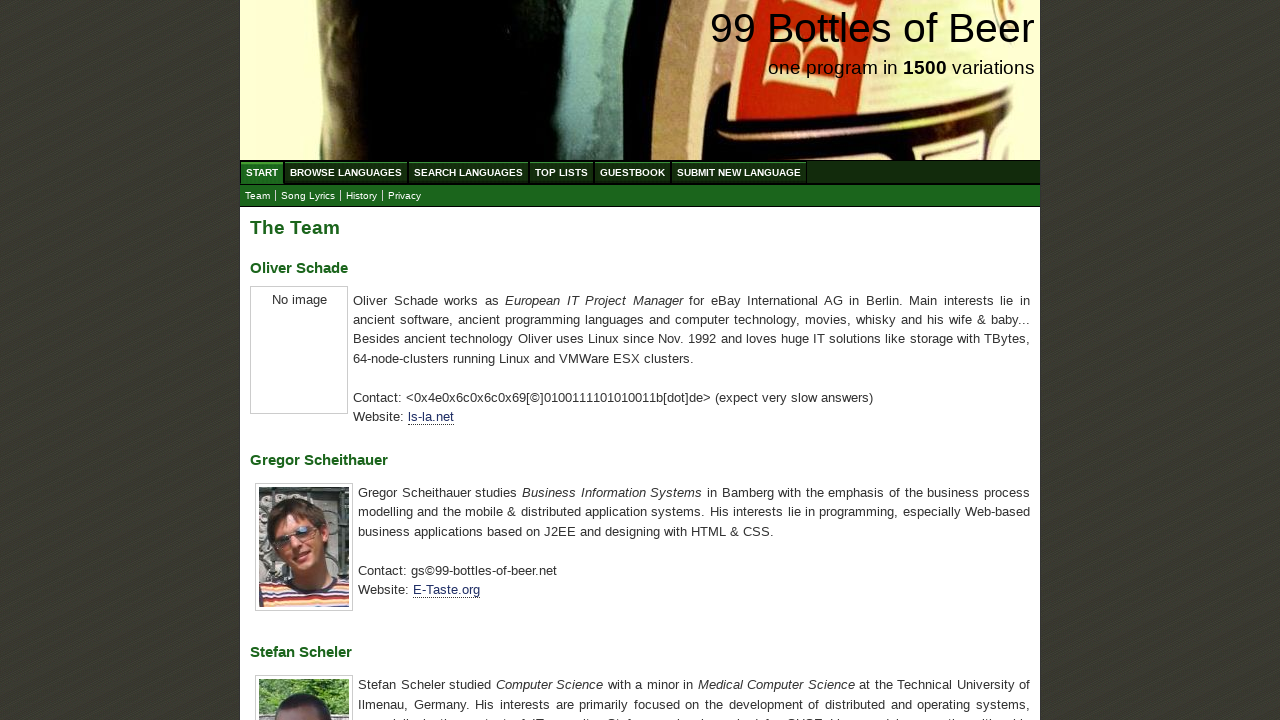

Verified first author name is 'Oliver Schade'
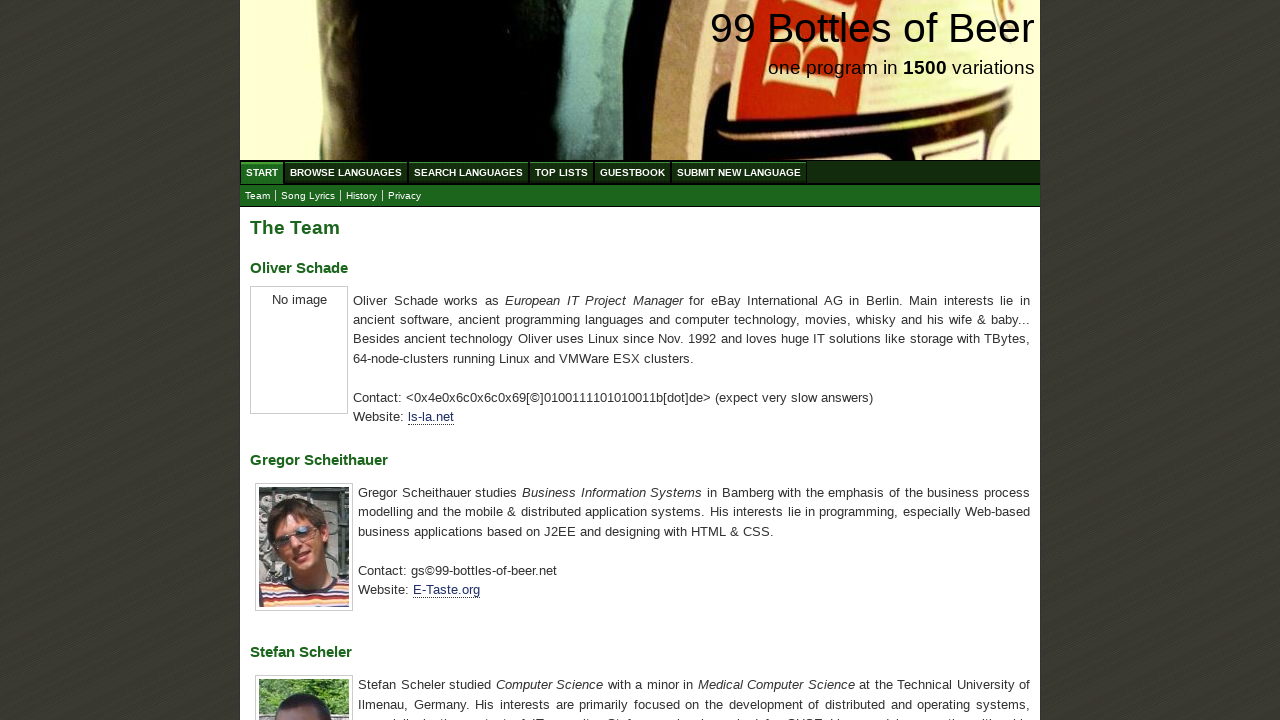

Verified second author name is 'Gregor Scheithauer'
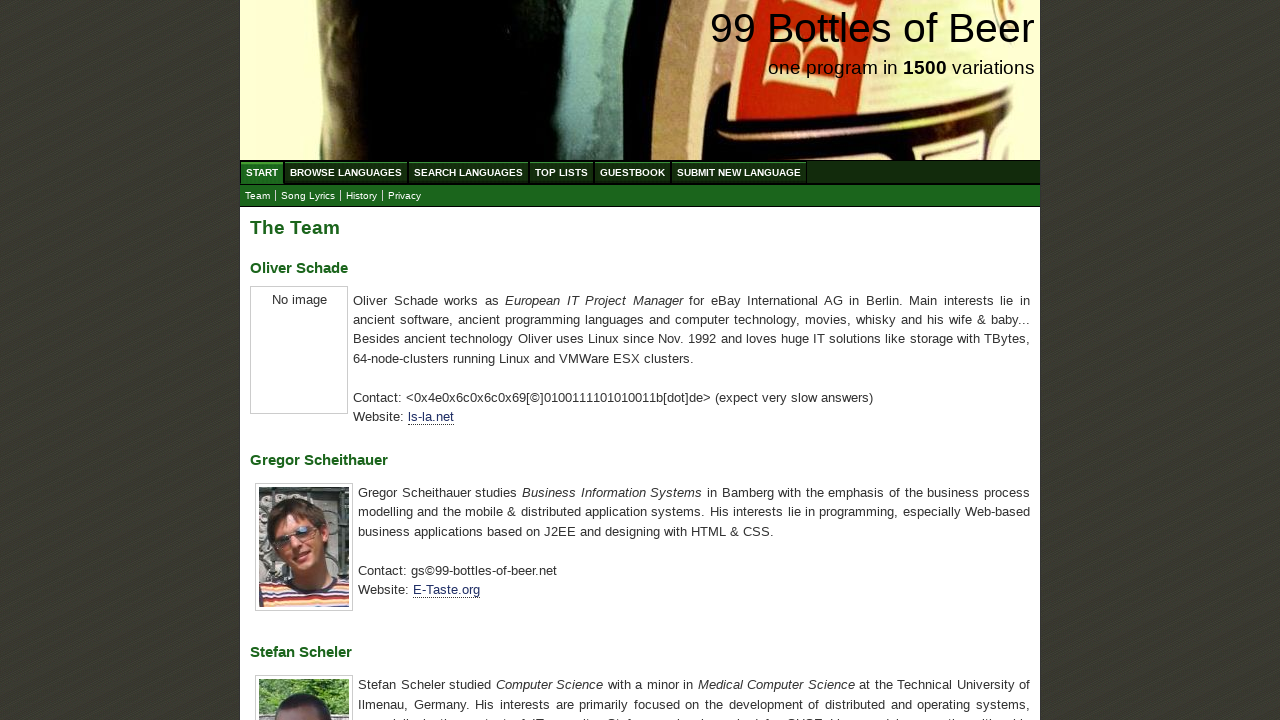

Verified third author name is 'Stefan Scheler'
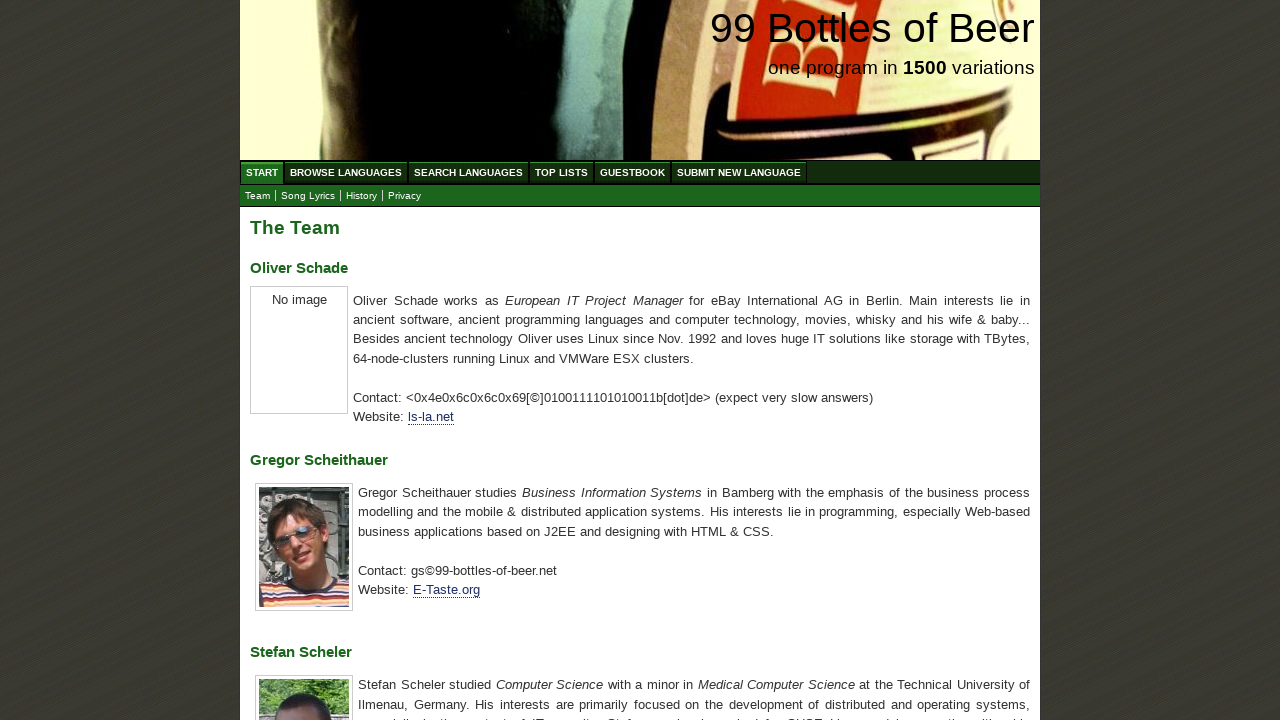

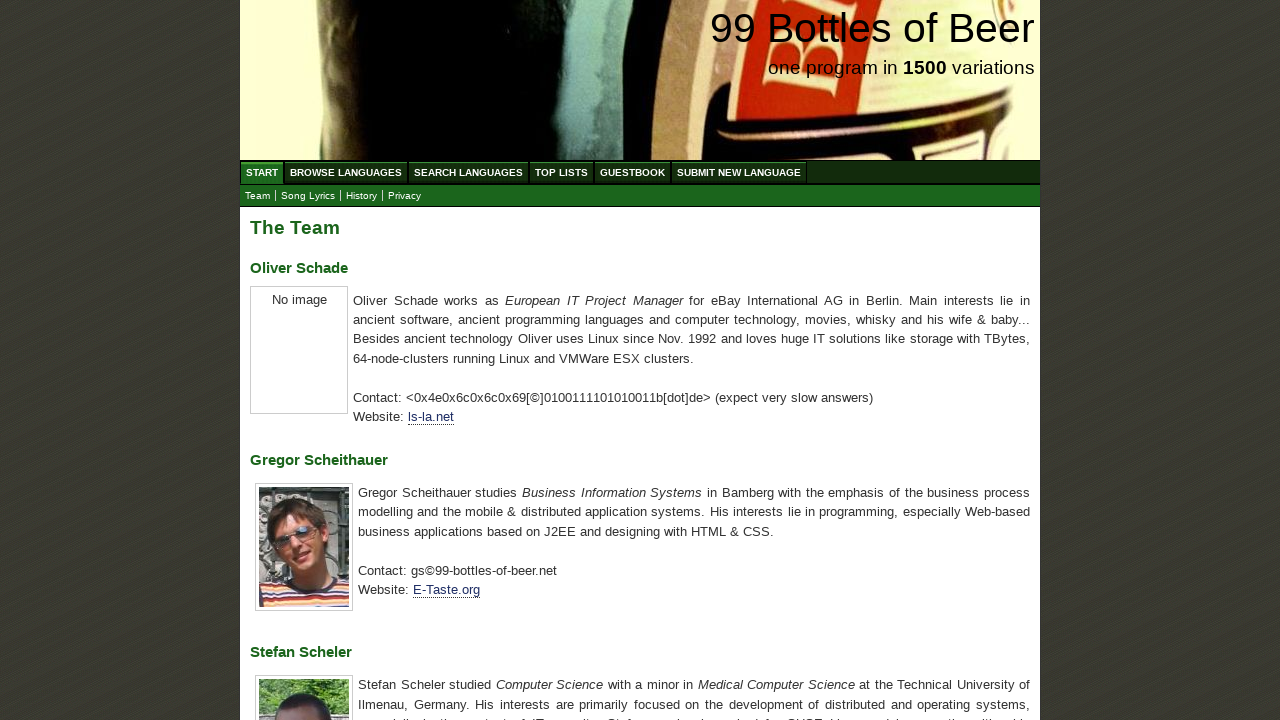